Tests navigation to main page by clicking the main button and verifying the page title changes

Starting URL: https://omardev3.github.io/excurrencies/currency%20exchange.html

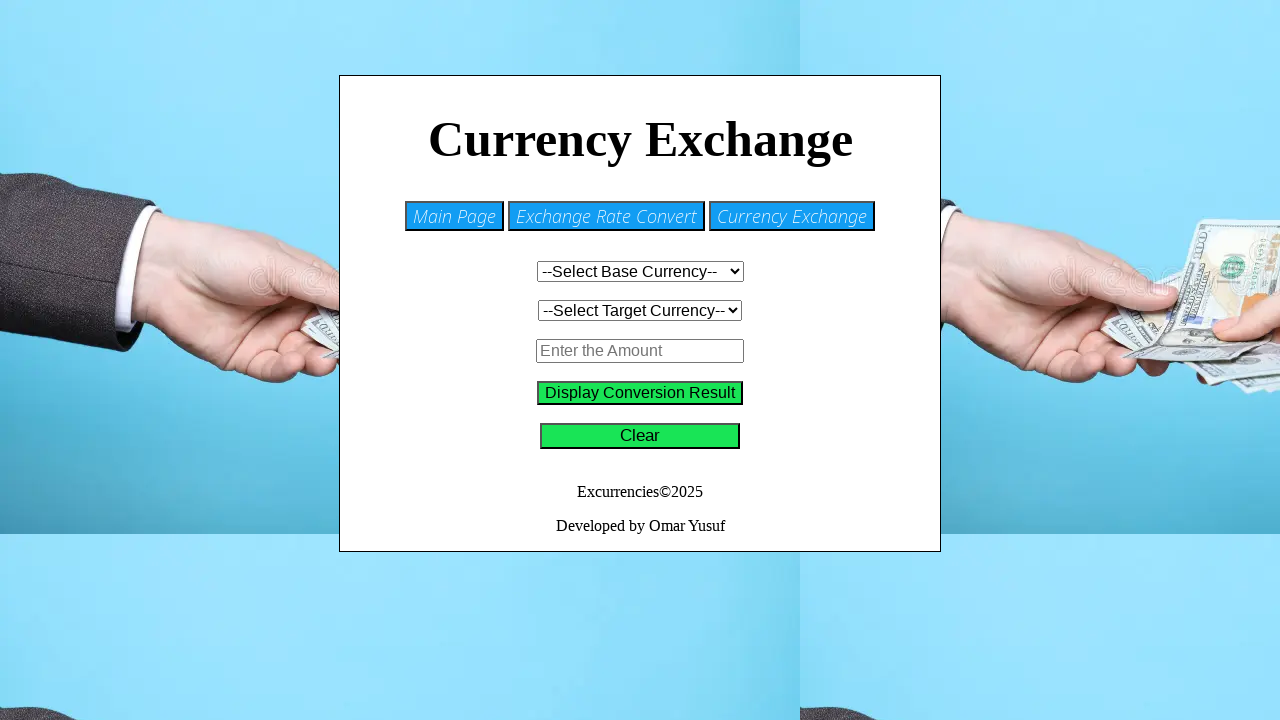

Clicked main button to navigate to main page at (454, 216) on #main
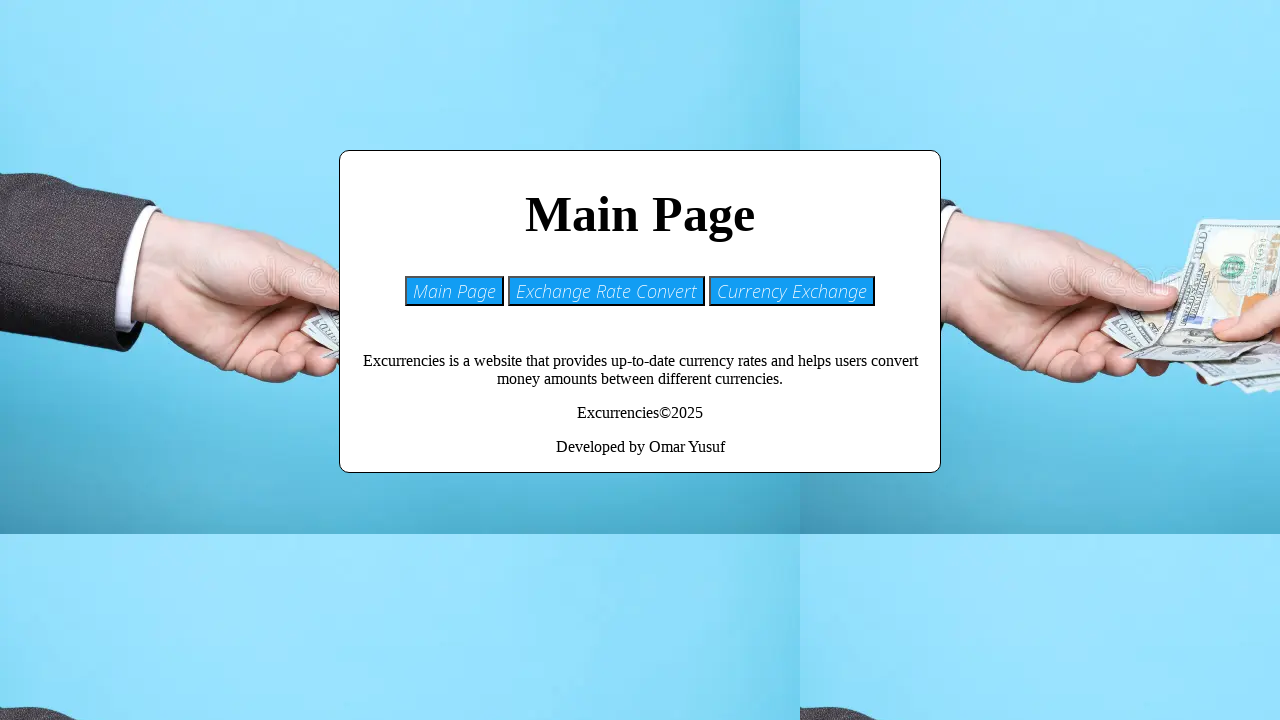

Main page title element loaded and became visible
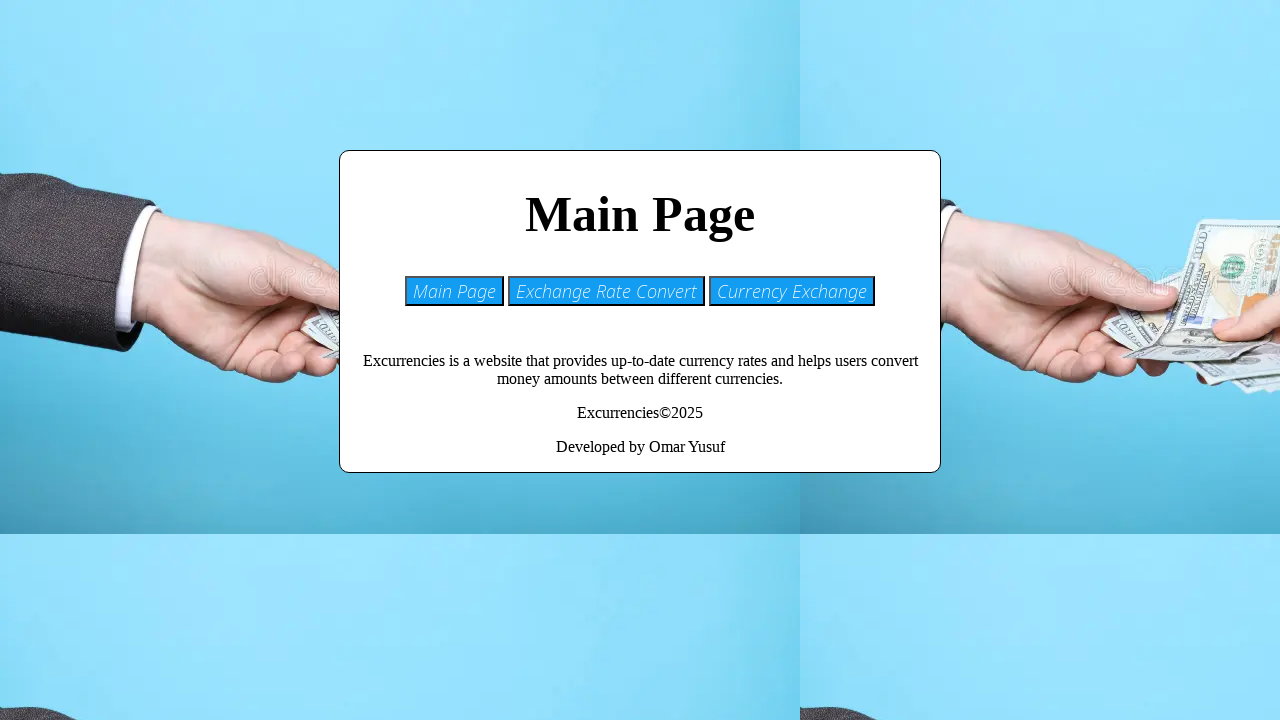

Verified that page title changed to 'Main Page'
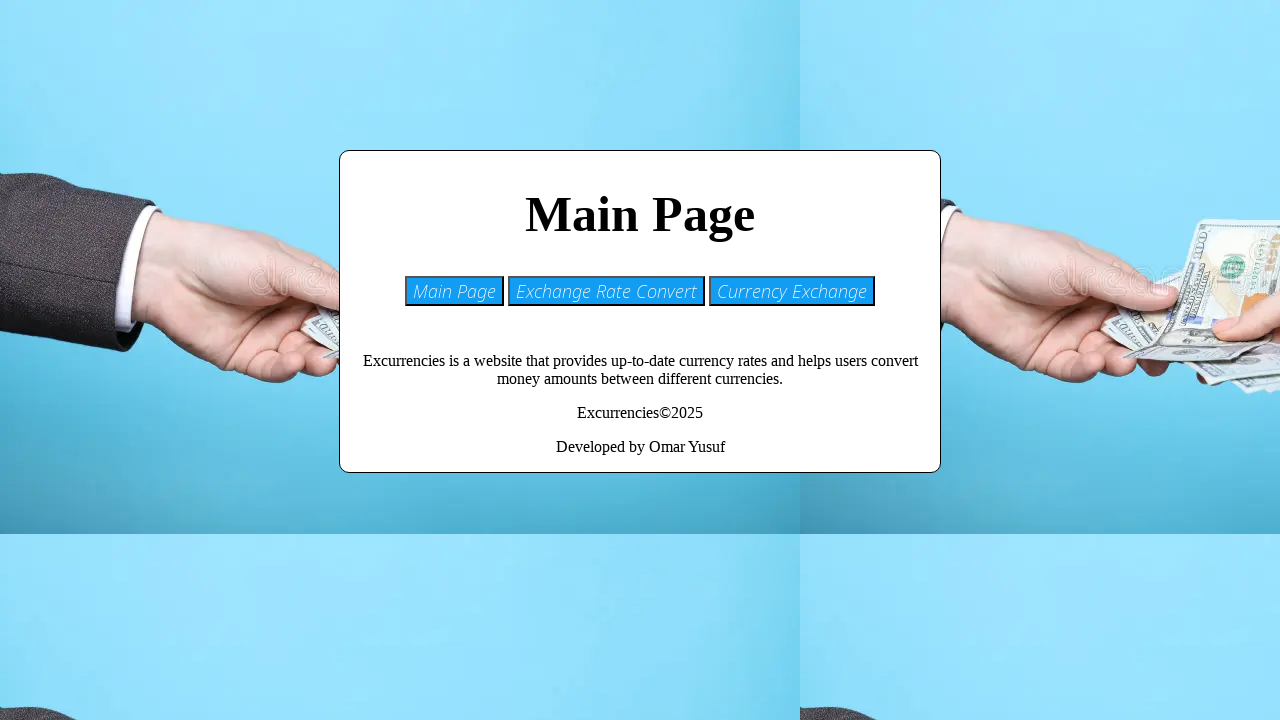

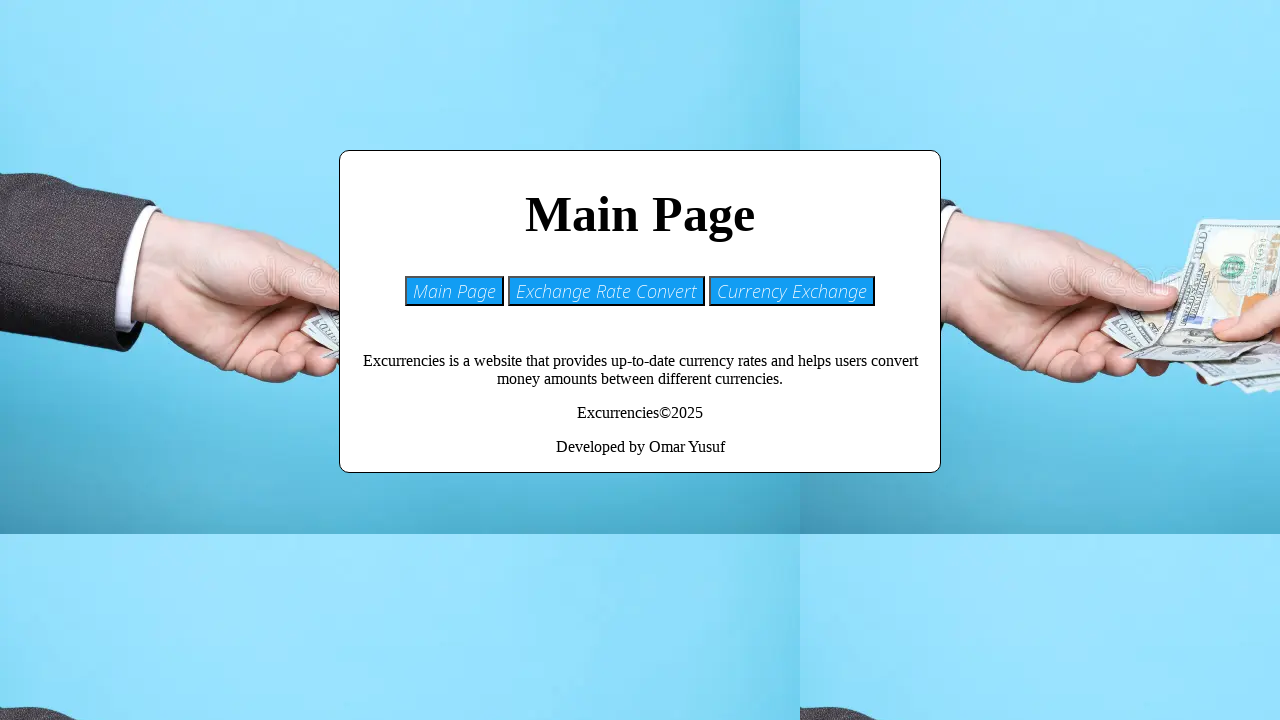